Solves a math captcha by extracting a value from an image attribute, calculating the result, and submitting a form with checkbox and radio button selections

Starting URL: http://suninjuly.github.io/get_attribute.html

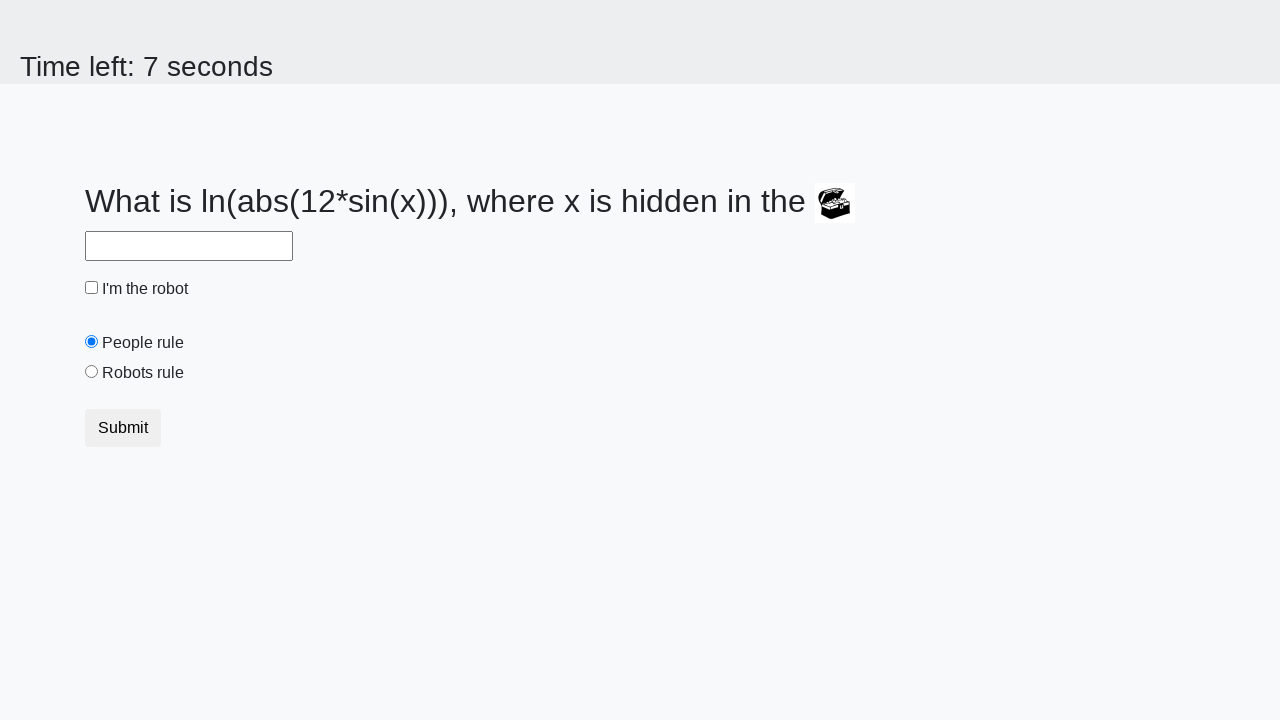

Located treasure image element
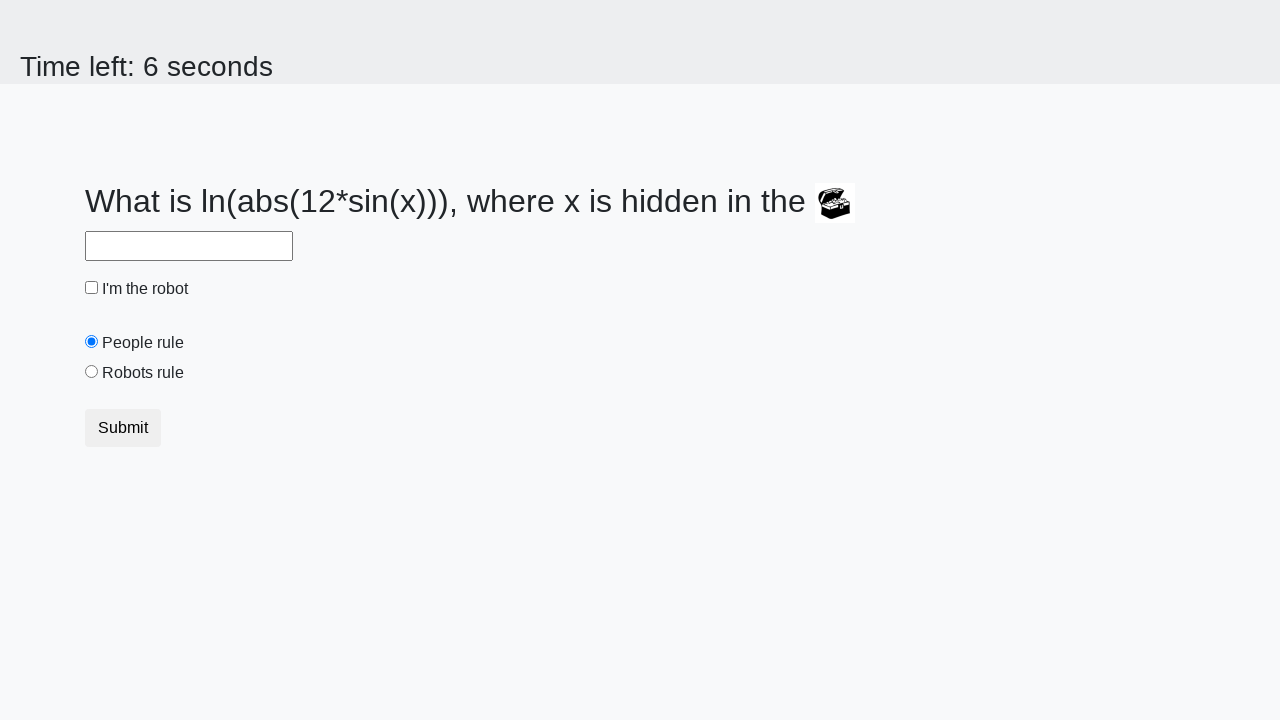

Extracted valuex attribute from treasure element: 609
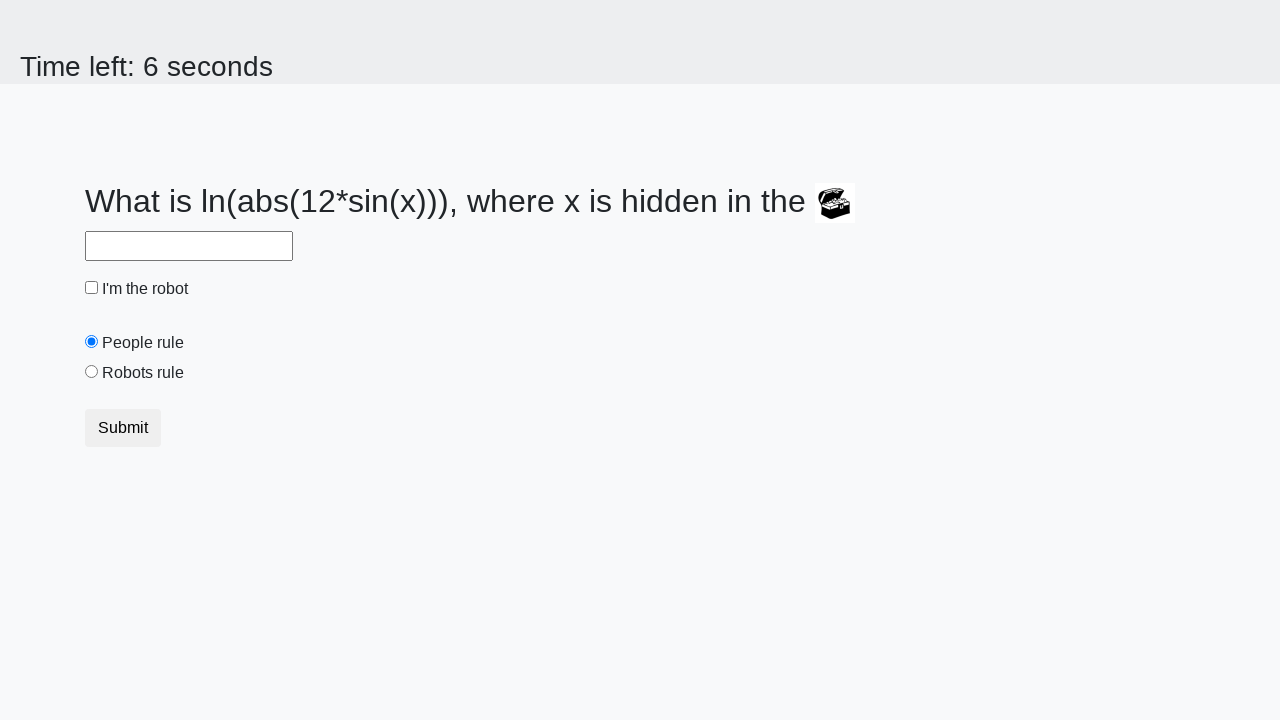

Calculated math captcha result: 1.6907716207047523
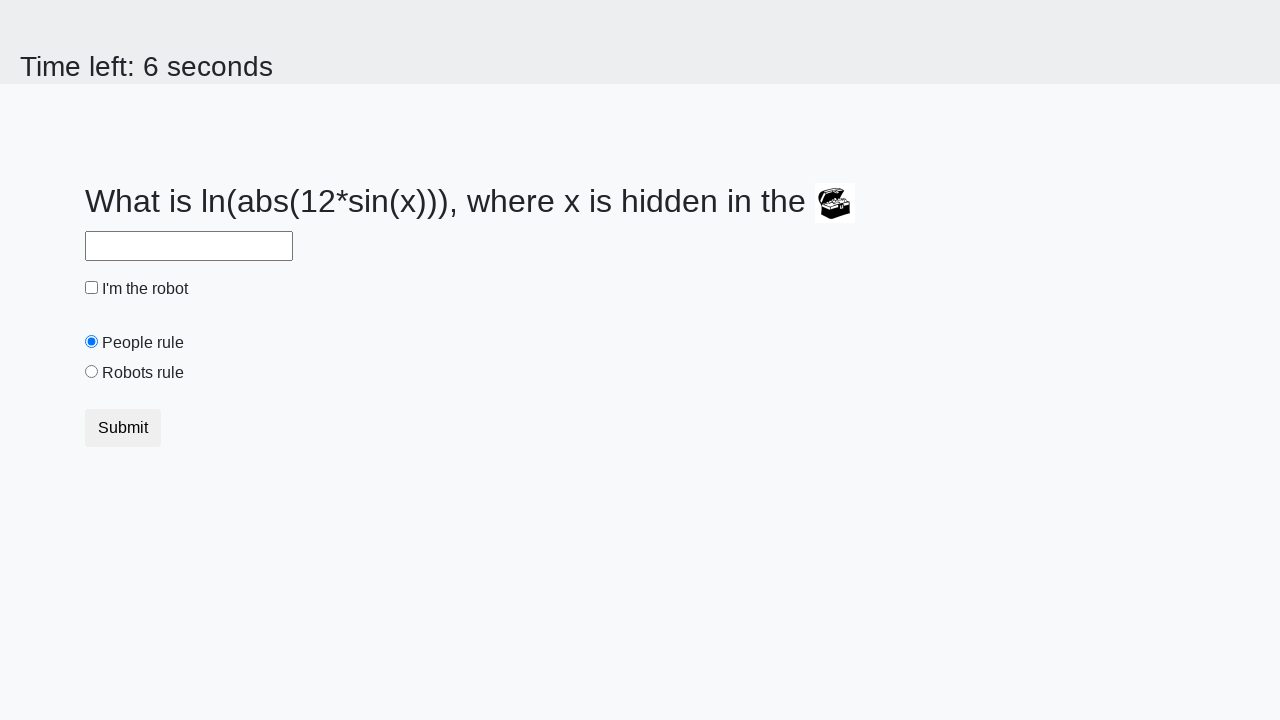

Filled answer field with calculated result: 1.6907716207047523 on #answer
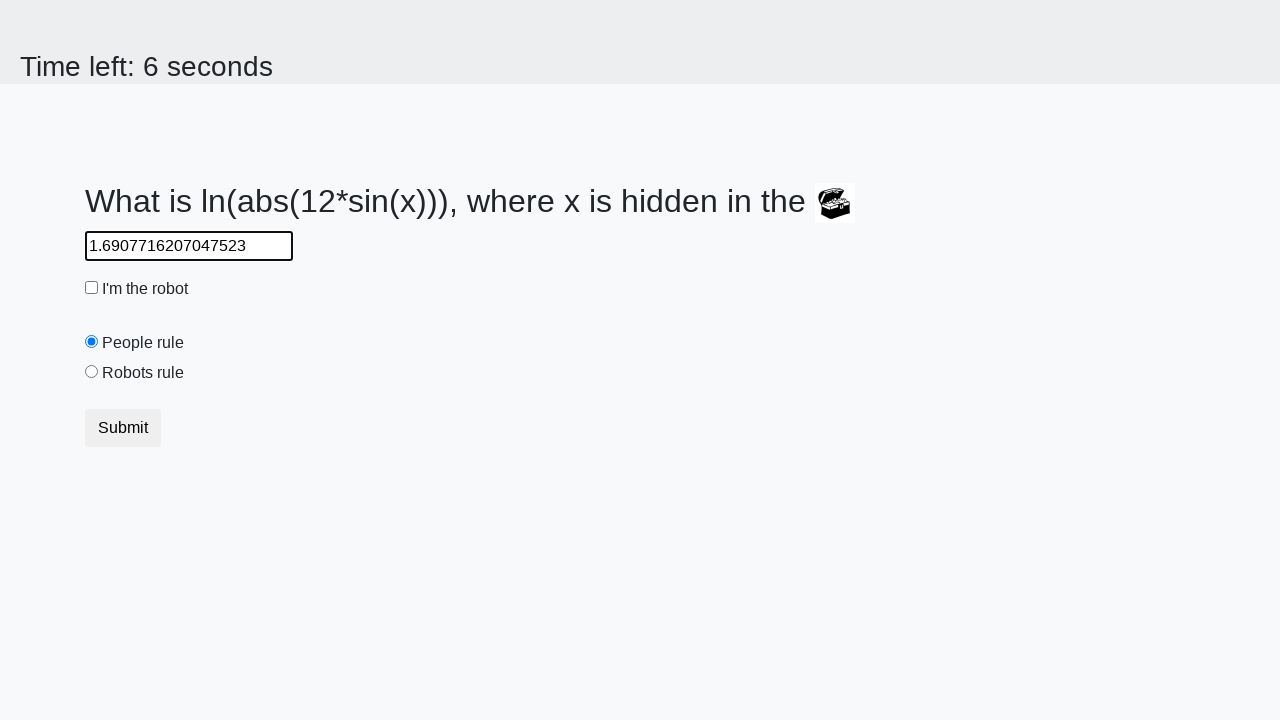

Clicked robot checkbox at (92, 288) on #robotCheckbox
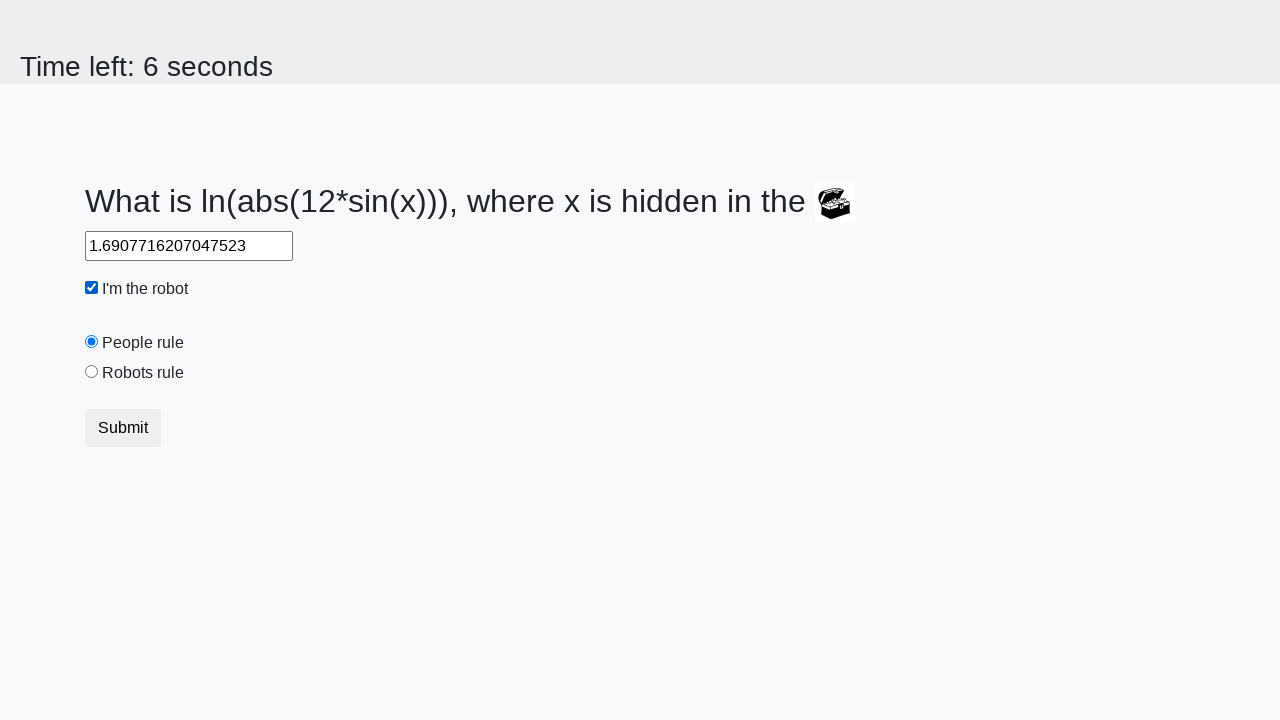

Selected robots rule radio button at (92, 372) on #robotsRule
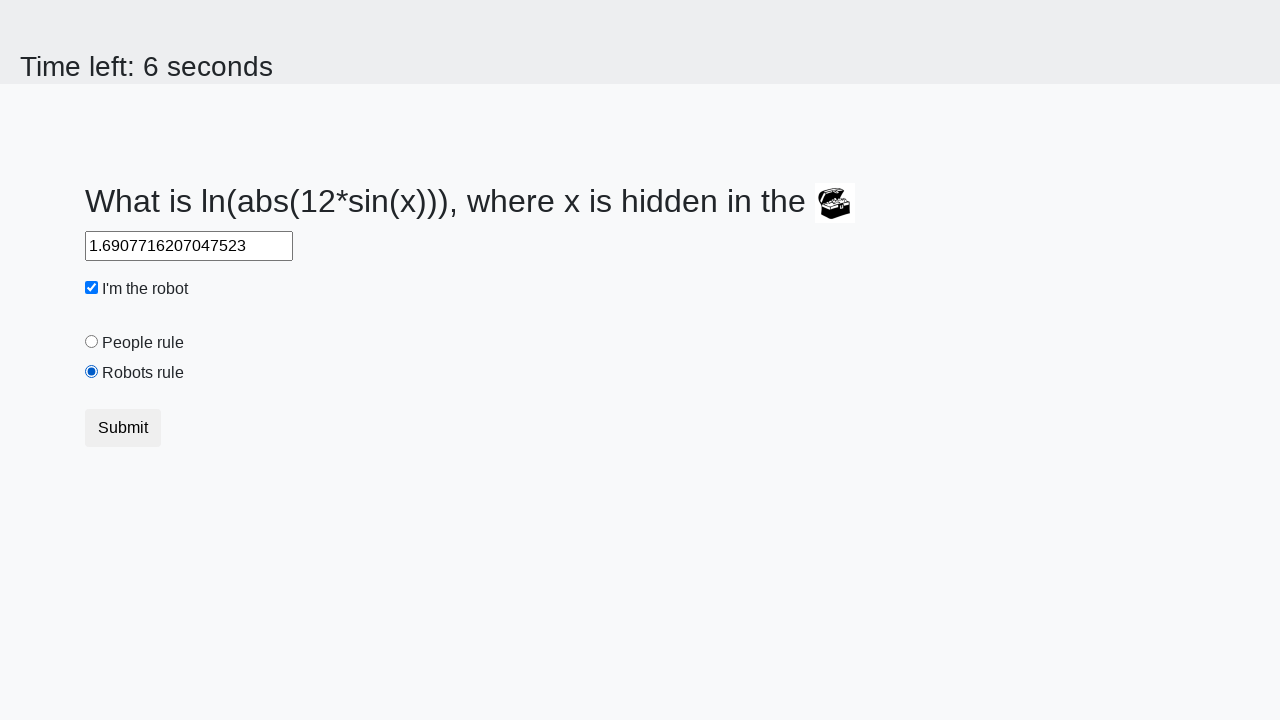

Clicked submit button to complete form at (123, 428) on button[type="submit"]
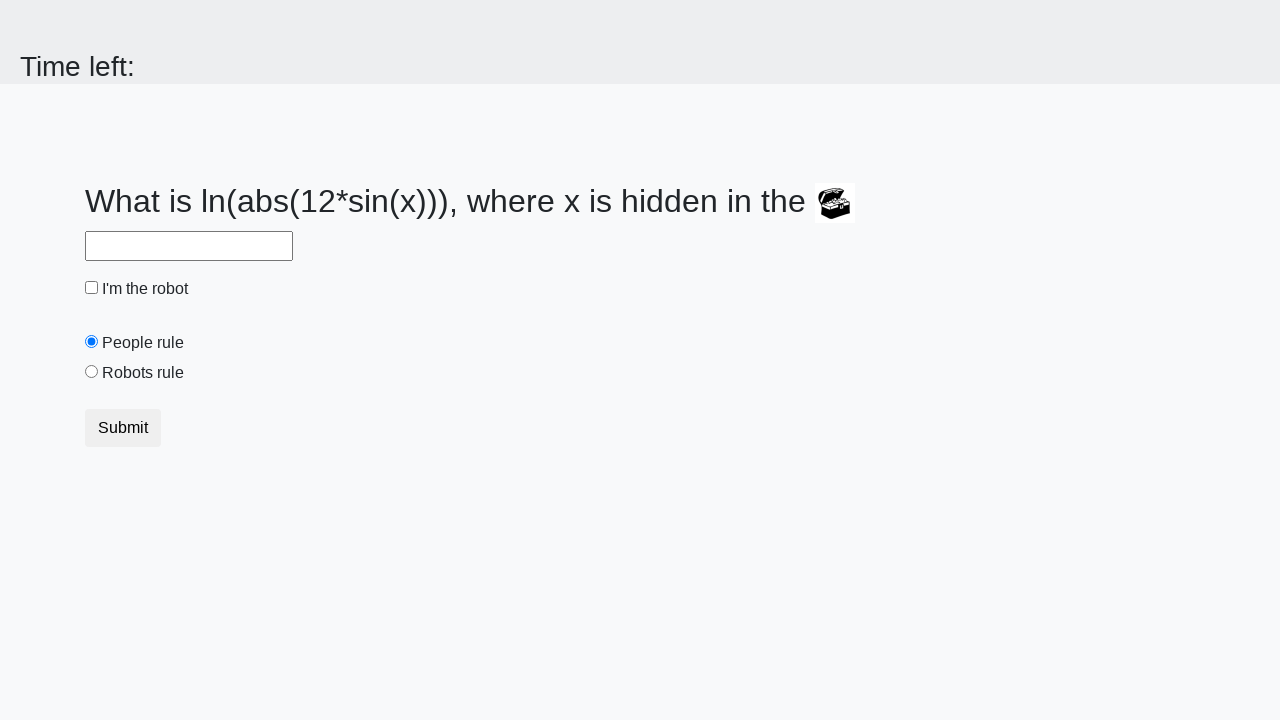

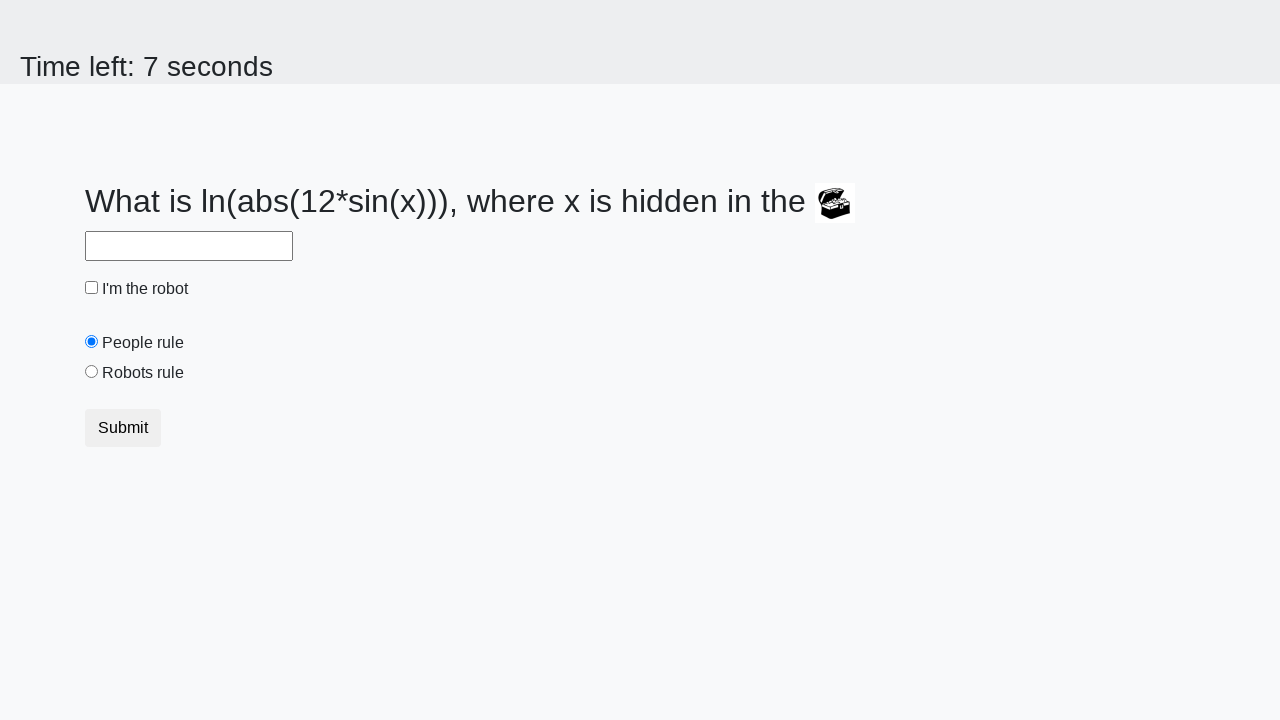